Tests jQuery UI menu navigation by clicking menu items and navigating back to the main page

Starting URL: https://the-internet.herokuapp.com/jqueryui/menu

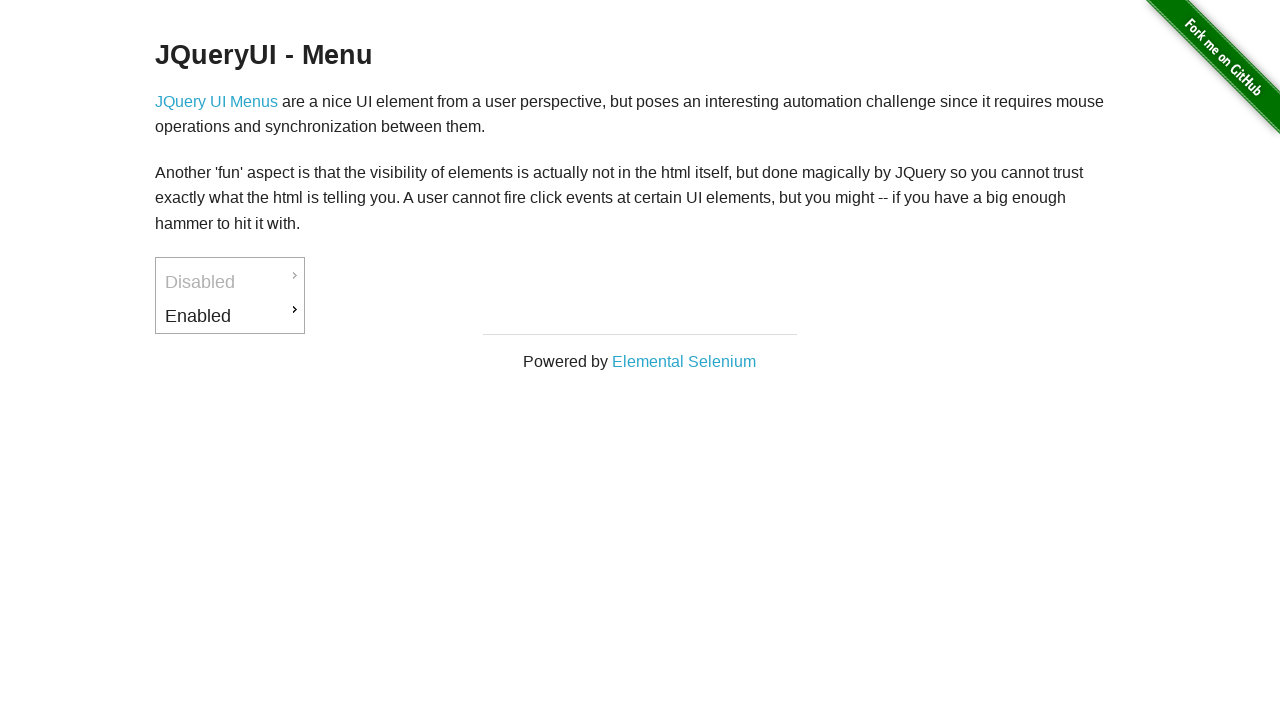

Clicked on Enabled menu item at (230, 316) on text=Enabled
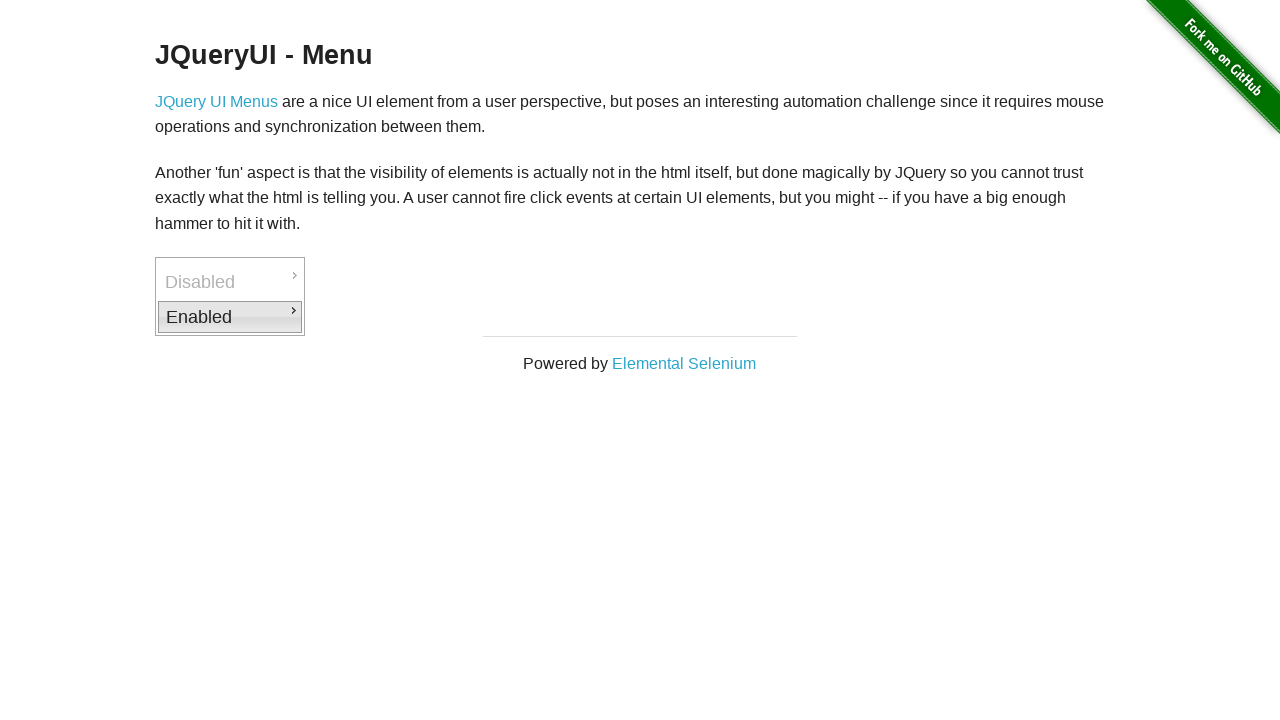

Clicked on Back to JQuery UI link at (376, 362) on text=Back to JQuery UI
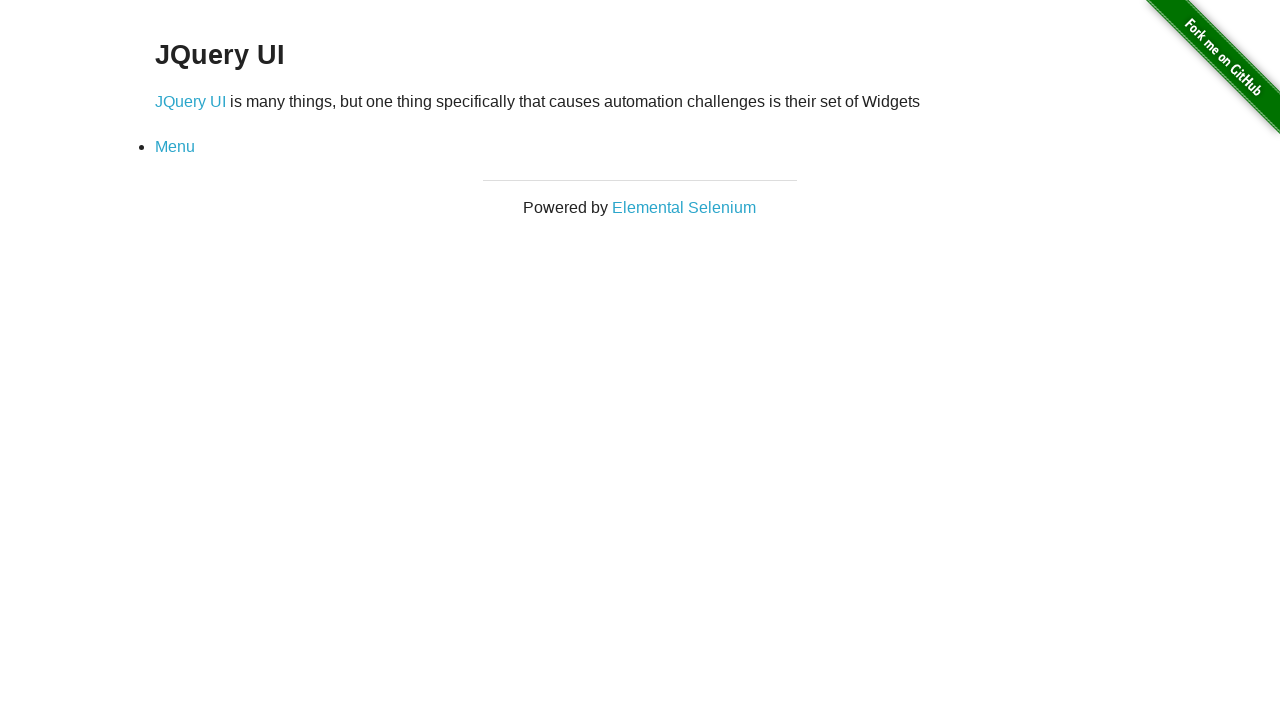

Navigated back to JQuery UI main page - verified by h3 header presence
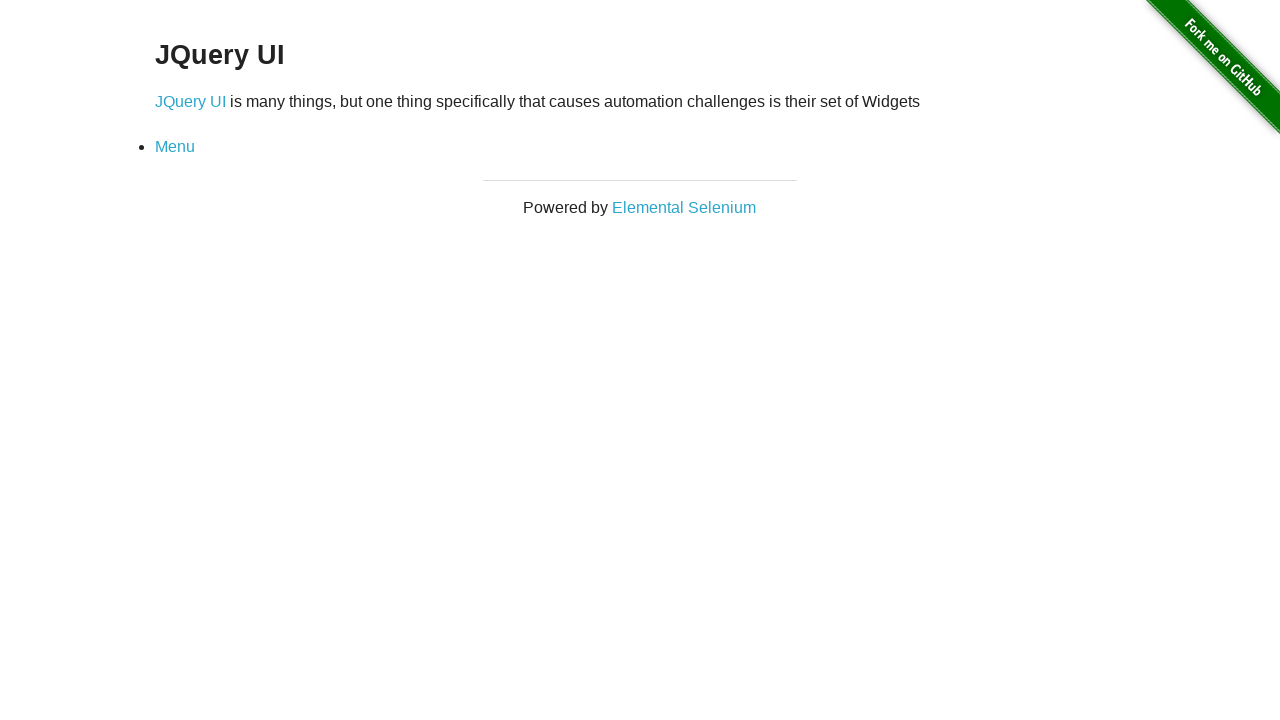

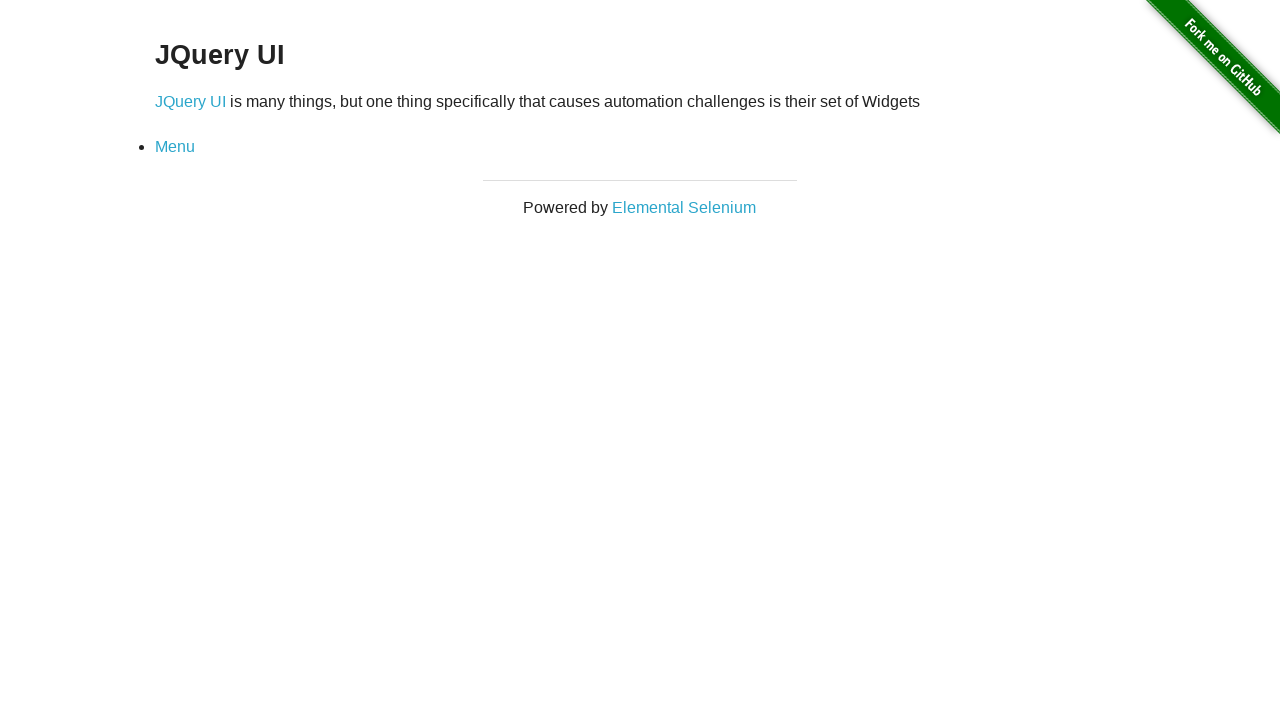